Tests that the main page header displays the expected text "Тут покупают дешёвые авиабилеты" (Russian text meaning "Buy cheap air tickets here")

Starting URL: https://www.aviasales.ru/

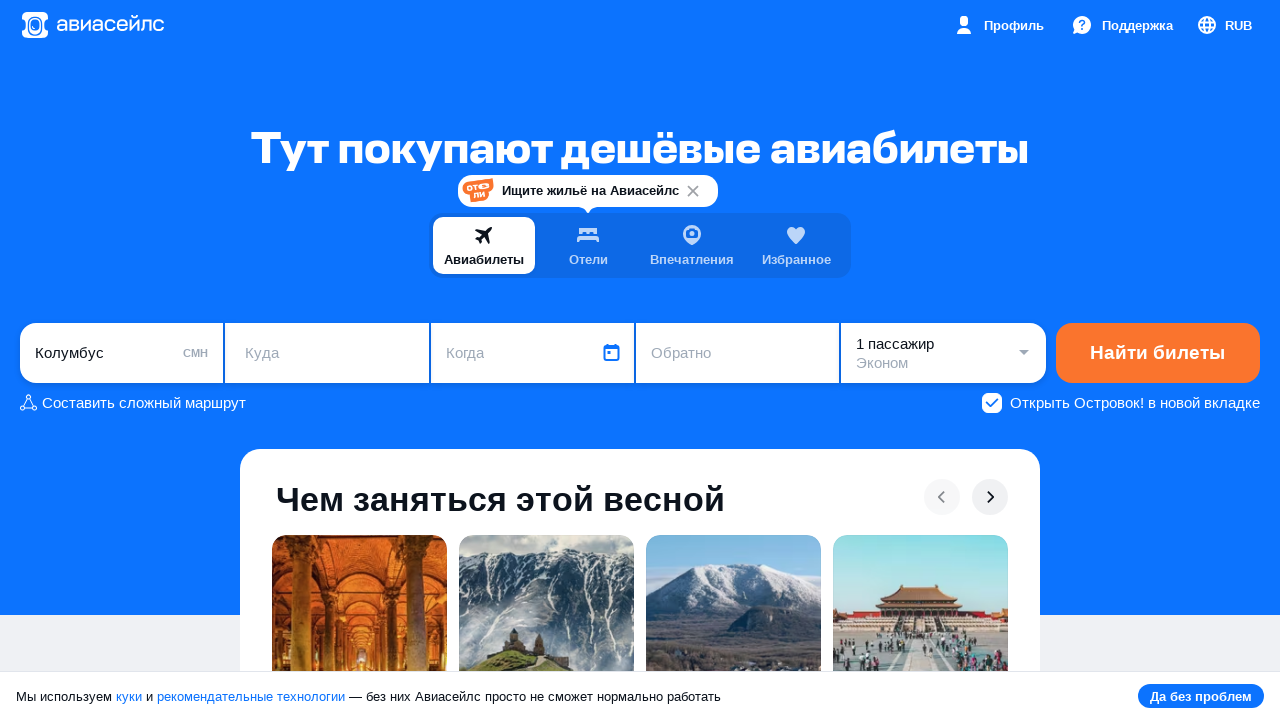

Navigated to https://www.aviasales.ru/
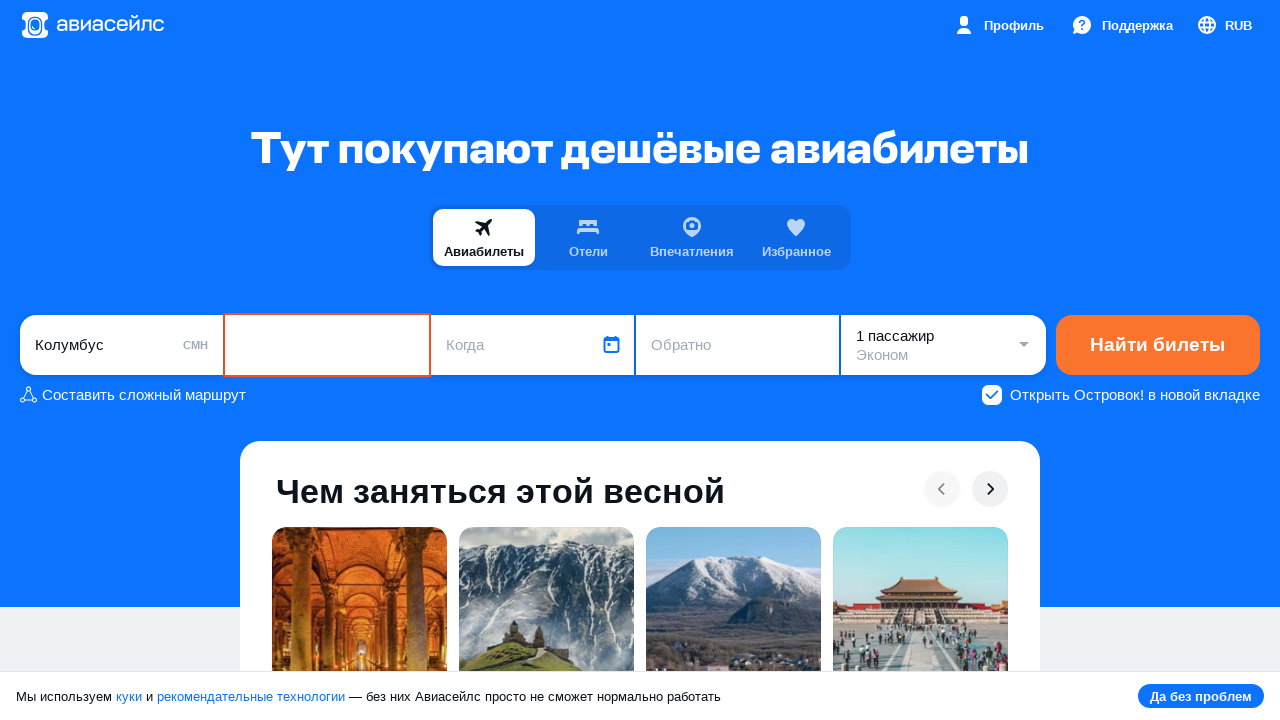

Header element h1.header__title loaded and is visible
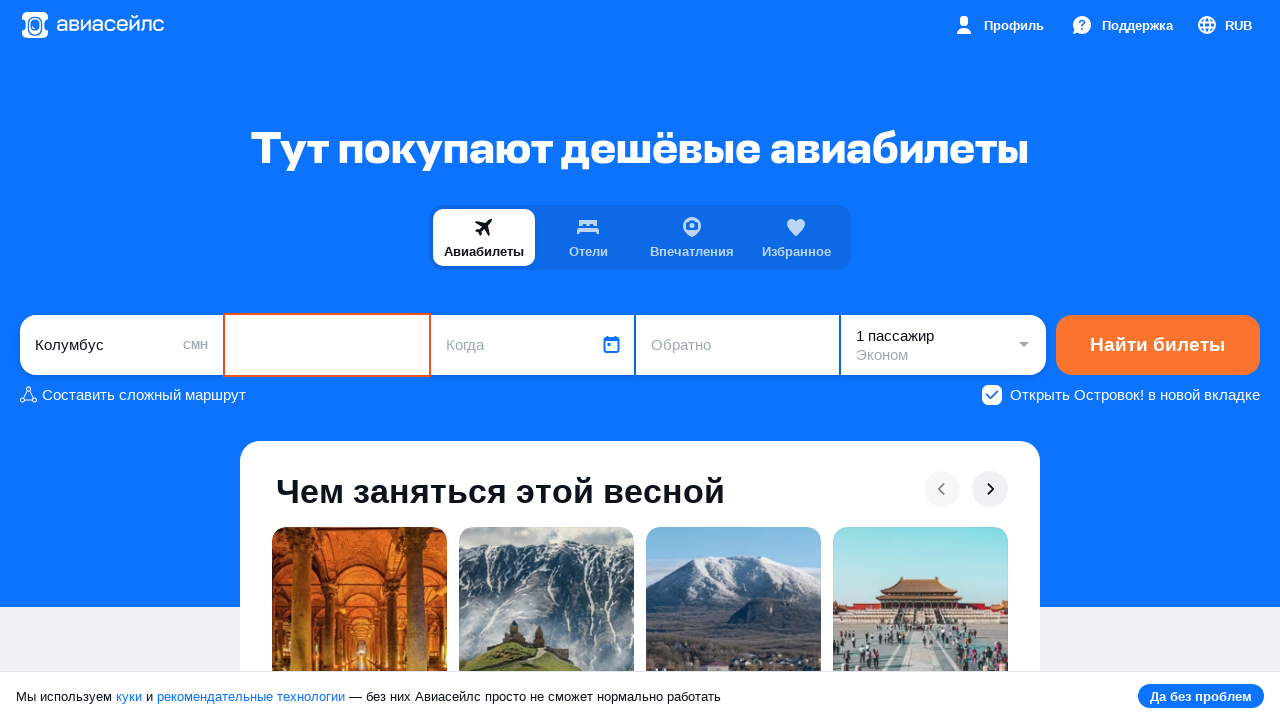

Header text verified: 'Тут покупают дешёвые авиабилеты'
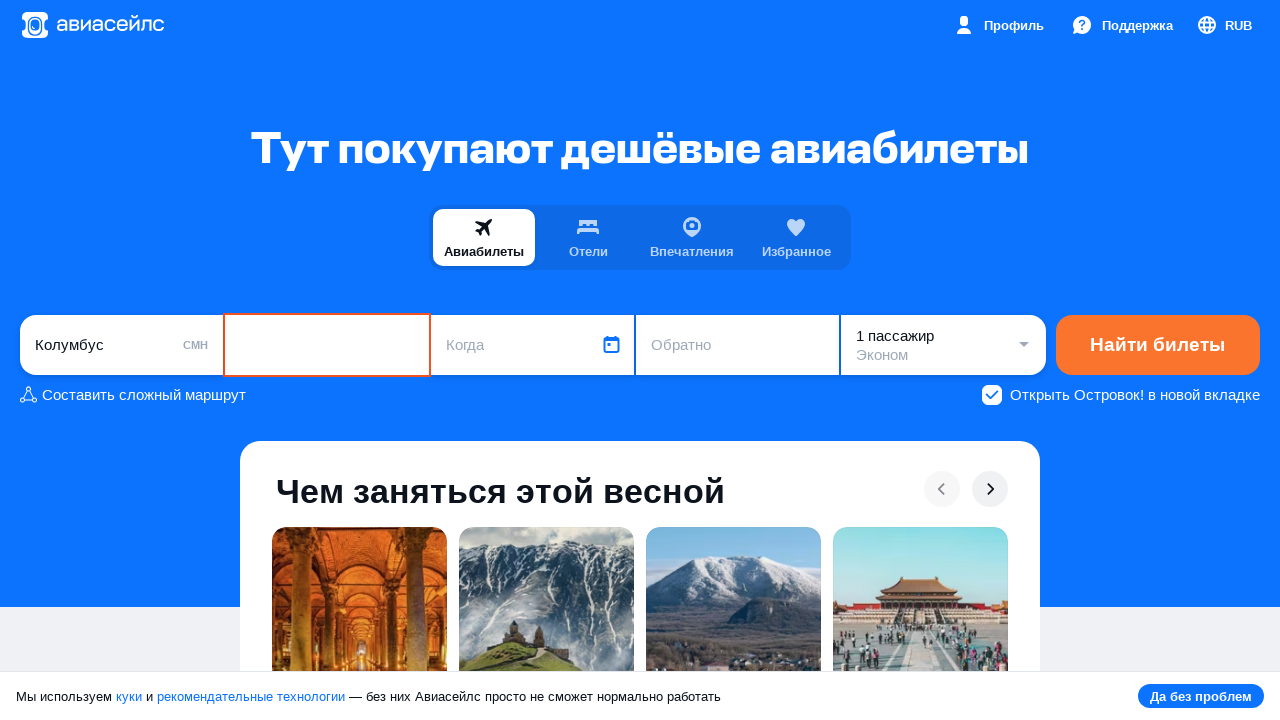

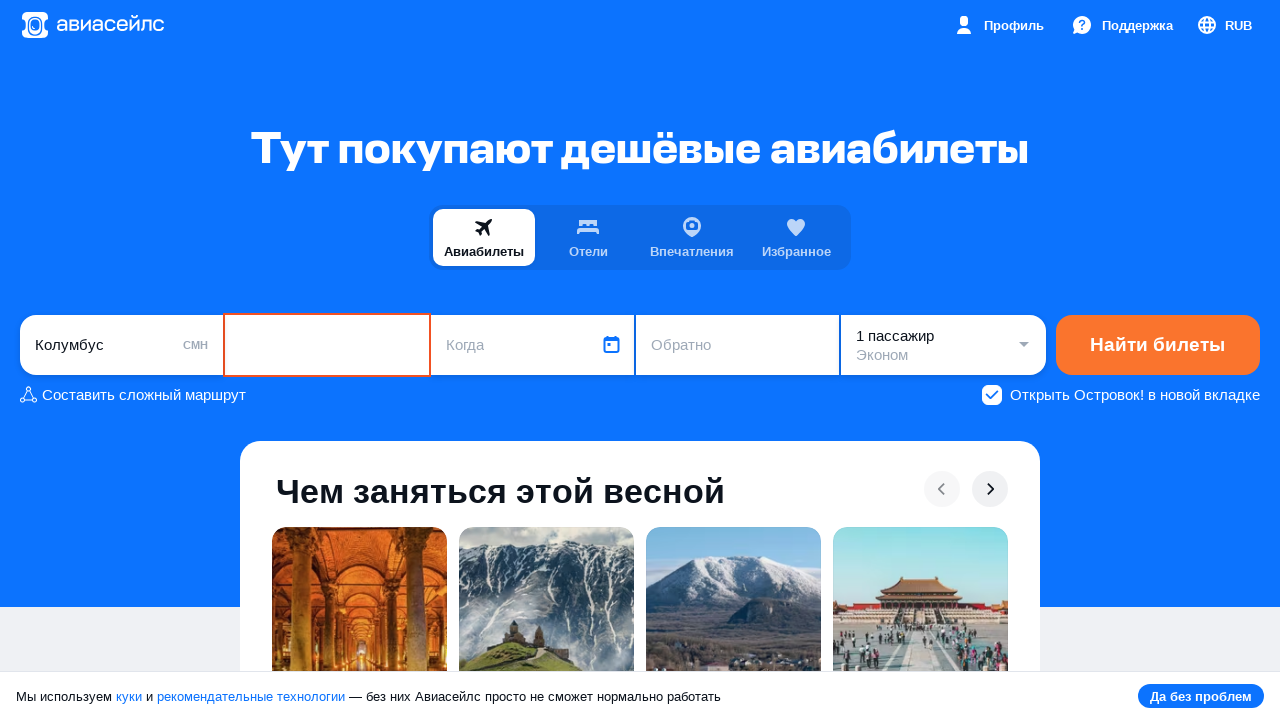